Tests handling a random popup on vnk.edu.vn, closes it if displayed, then navigates to the course list

Starting URL: https://vnk.edu.vn/

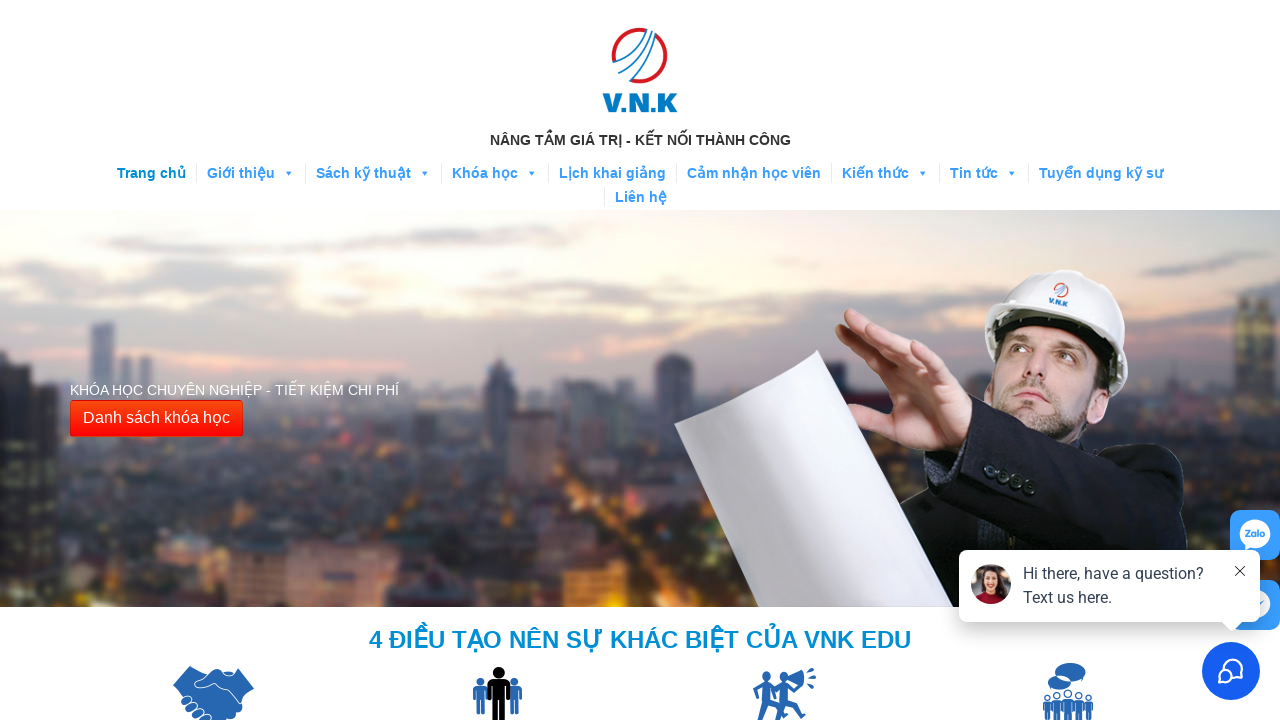

Waited 40 seconds for page to load
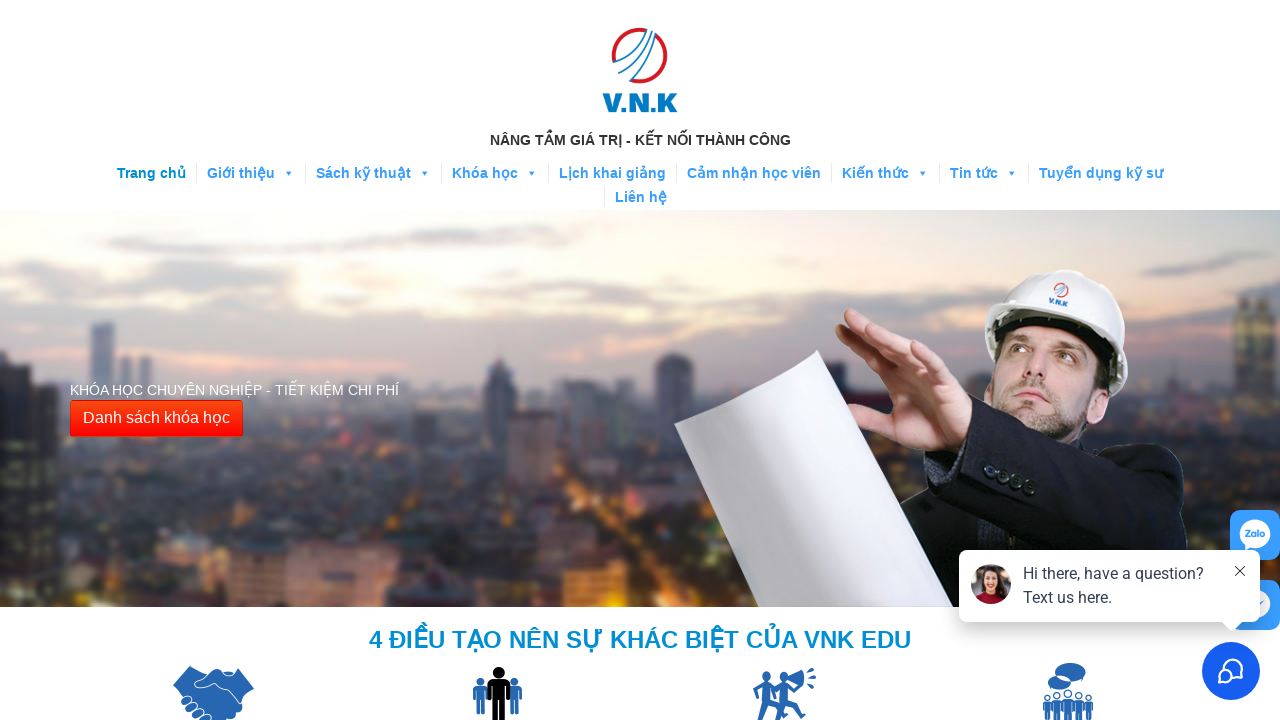

No popup detected on page
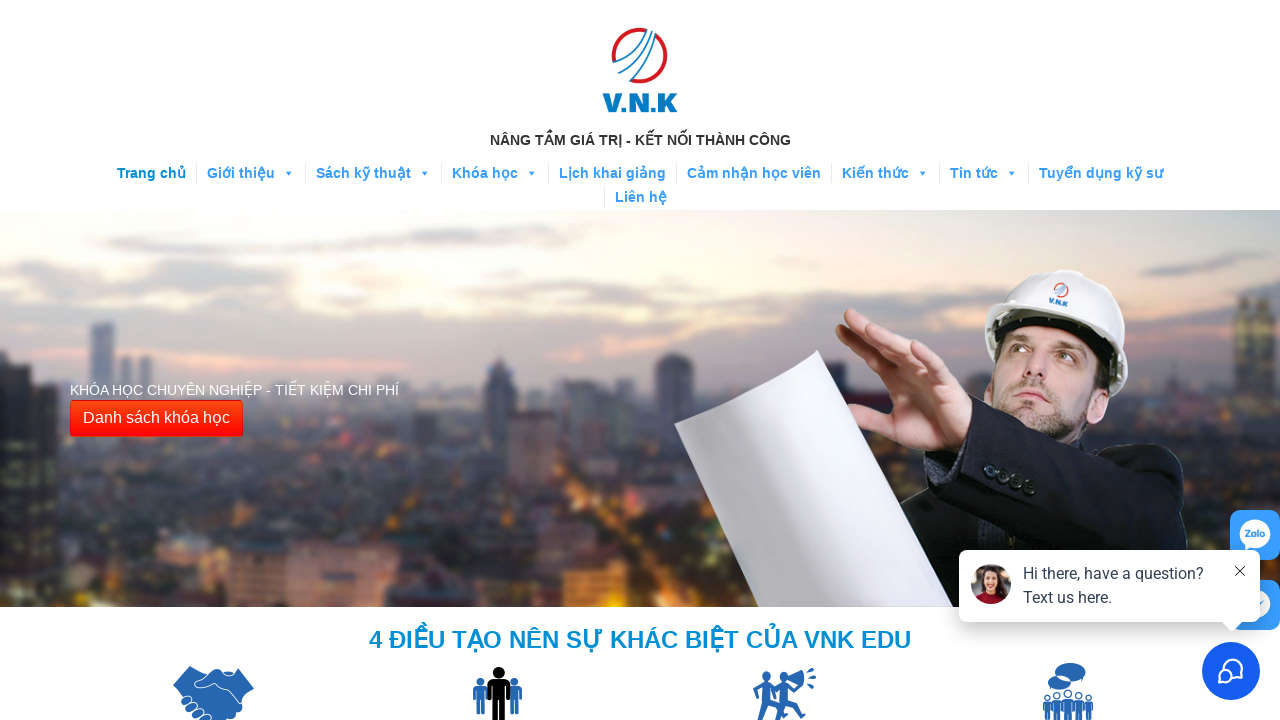

Clicked on course list button (Danh sách khóa học) at (156, 419) on button:text('Danh sách khóa học')
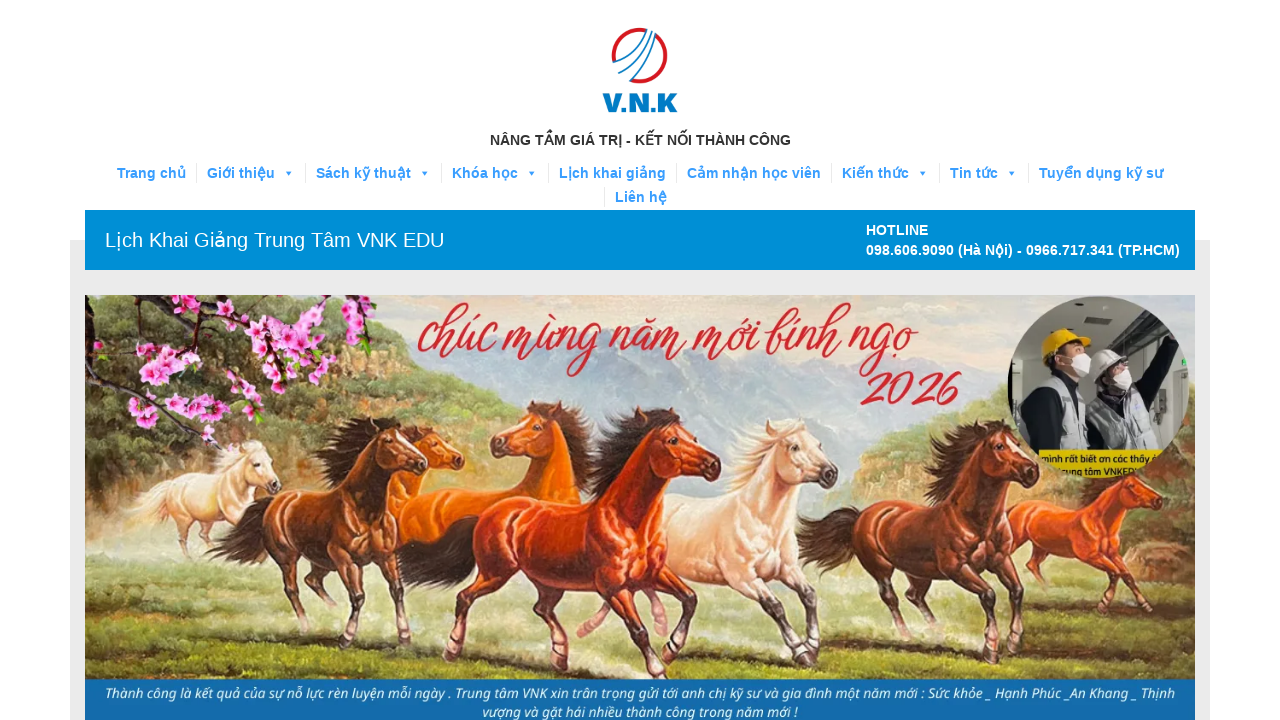

Waited 5 seconds for course list to load
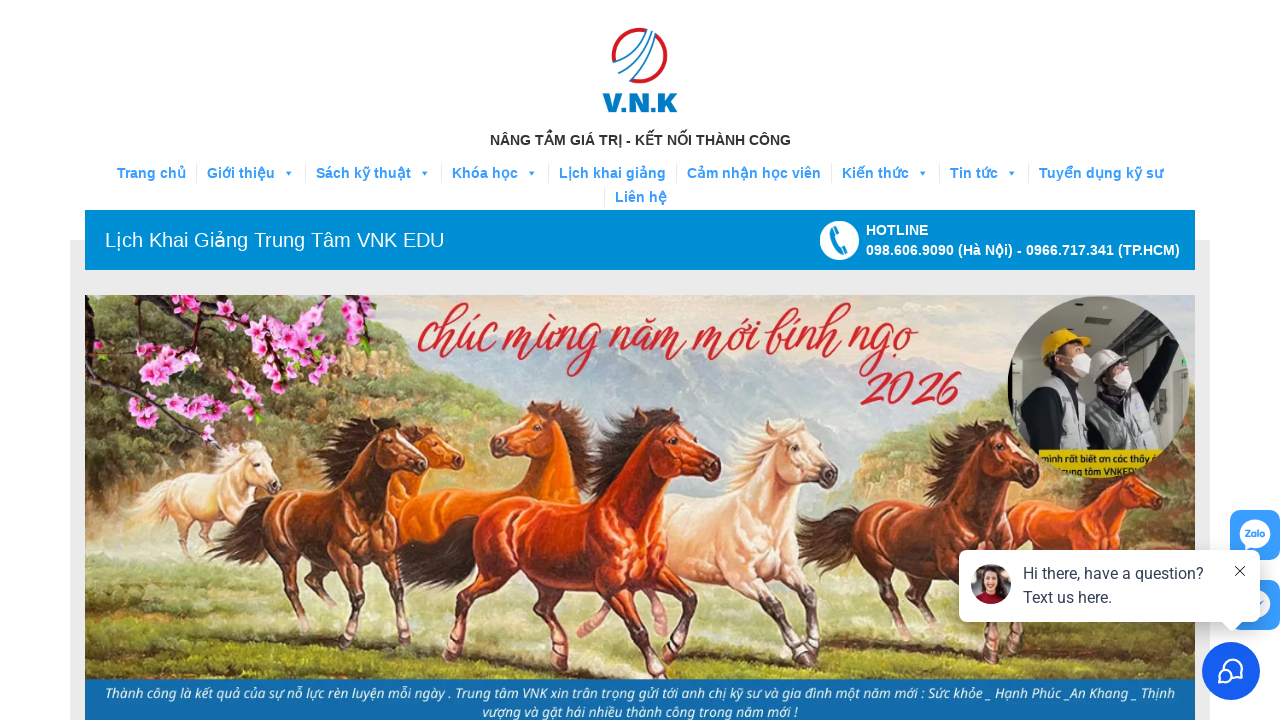

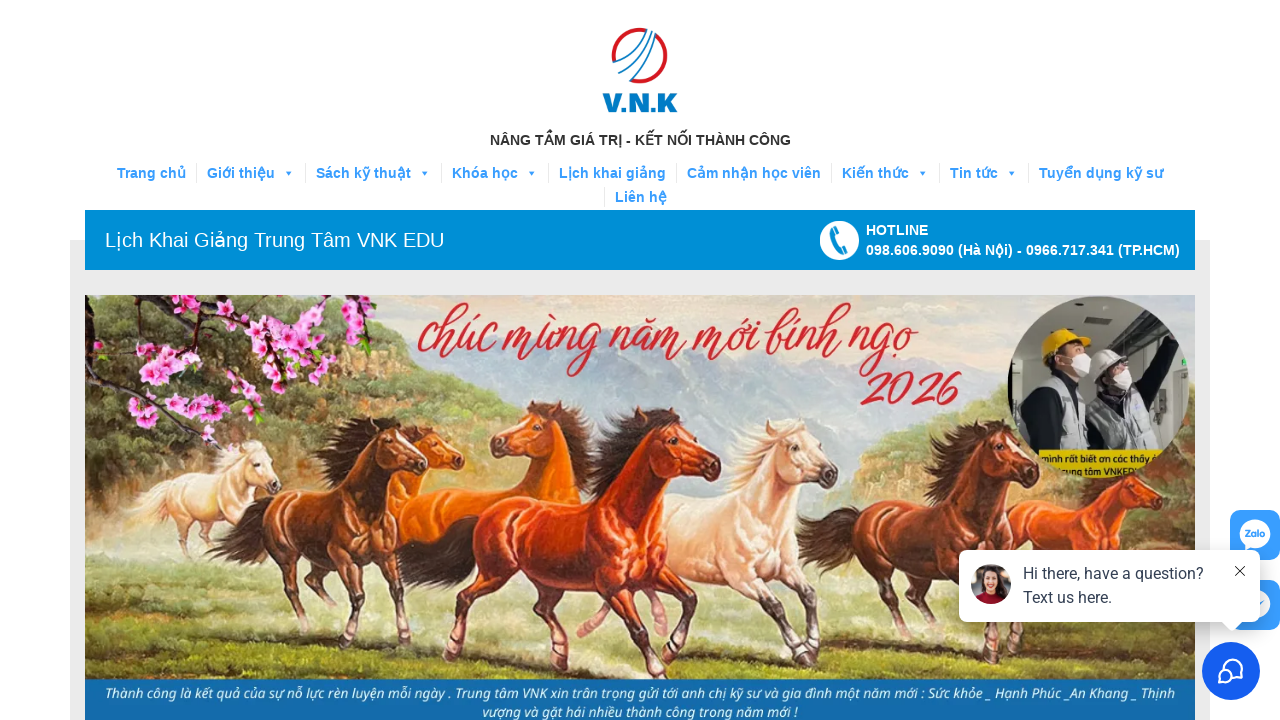